Tests keyboard interaction and text manipulation using action chains to send keys, select text, and perform copy-paste operations

Starting URL: https://awesomeqa.com/selenium/single_text_input.html

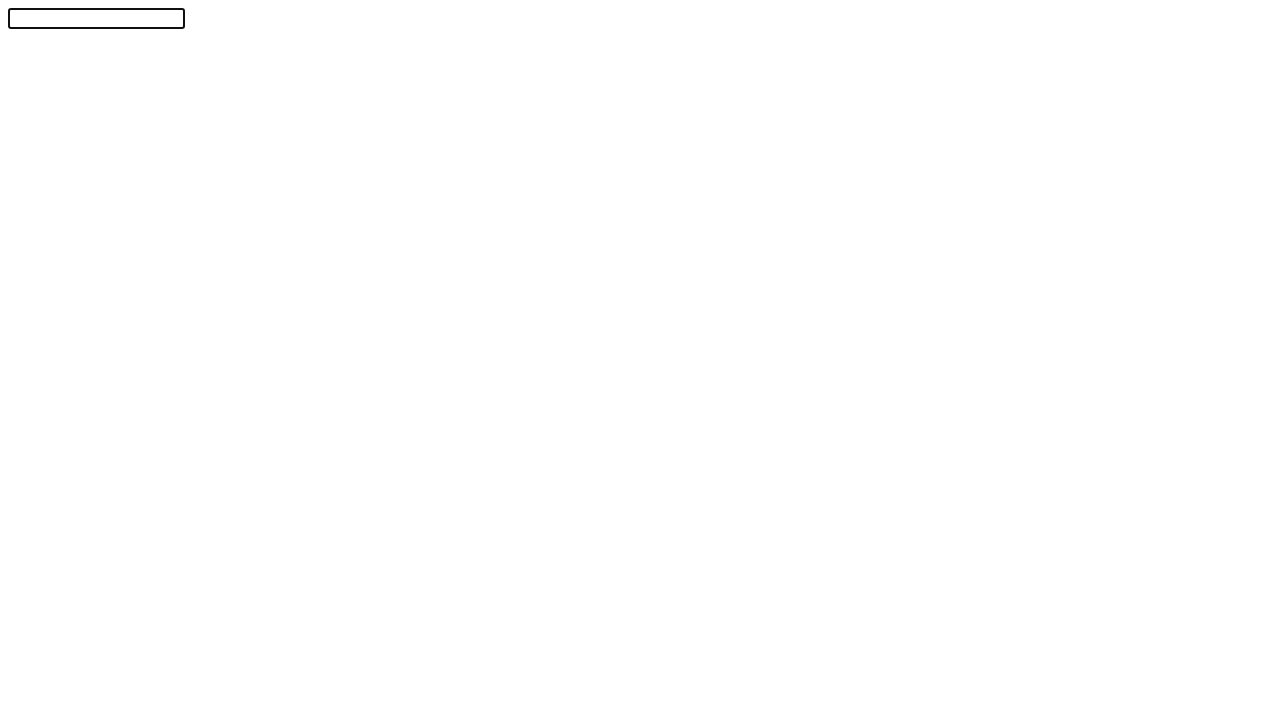

Clicked on text input field at (96, 18) on input[type='text'], textarea
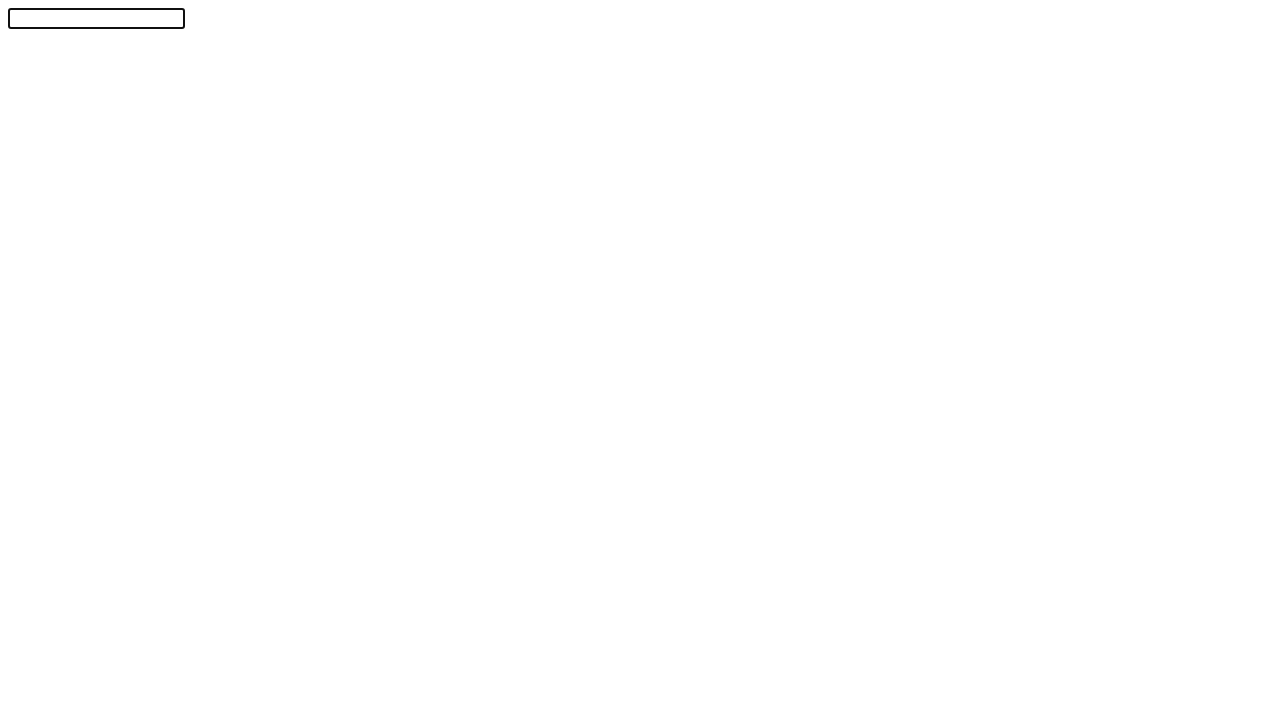

Typed 'Selenium!' into the input field
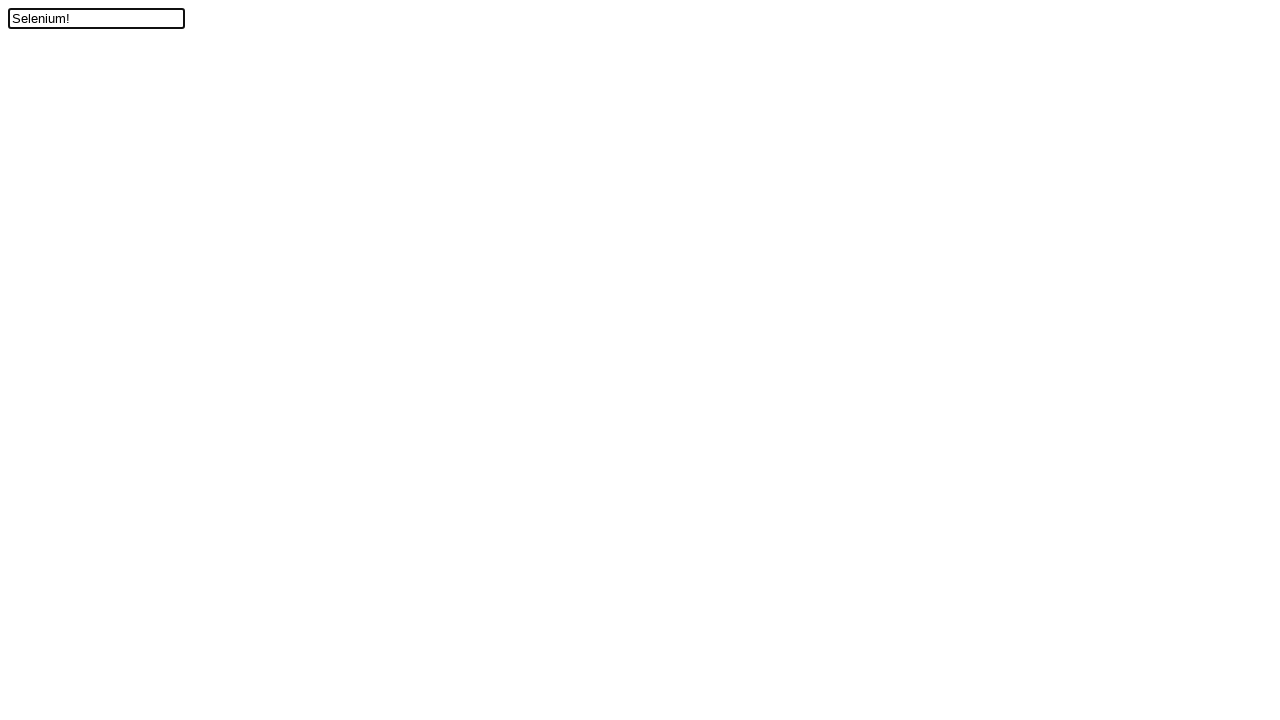

Moved cursor one position to the left
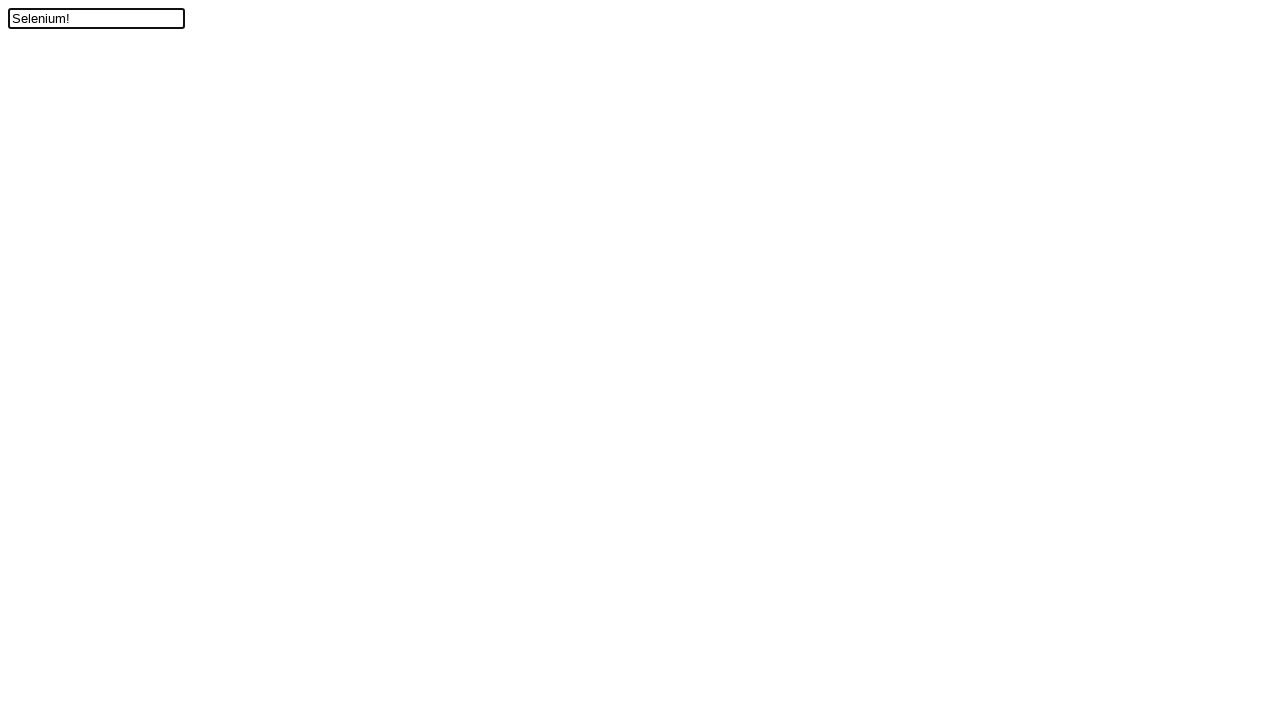

Held Shift key down to begin text selection
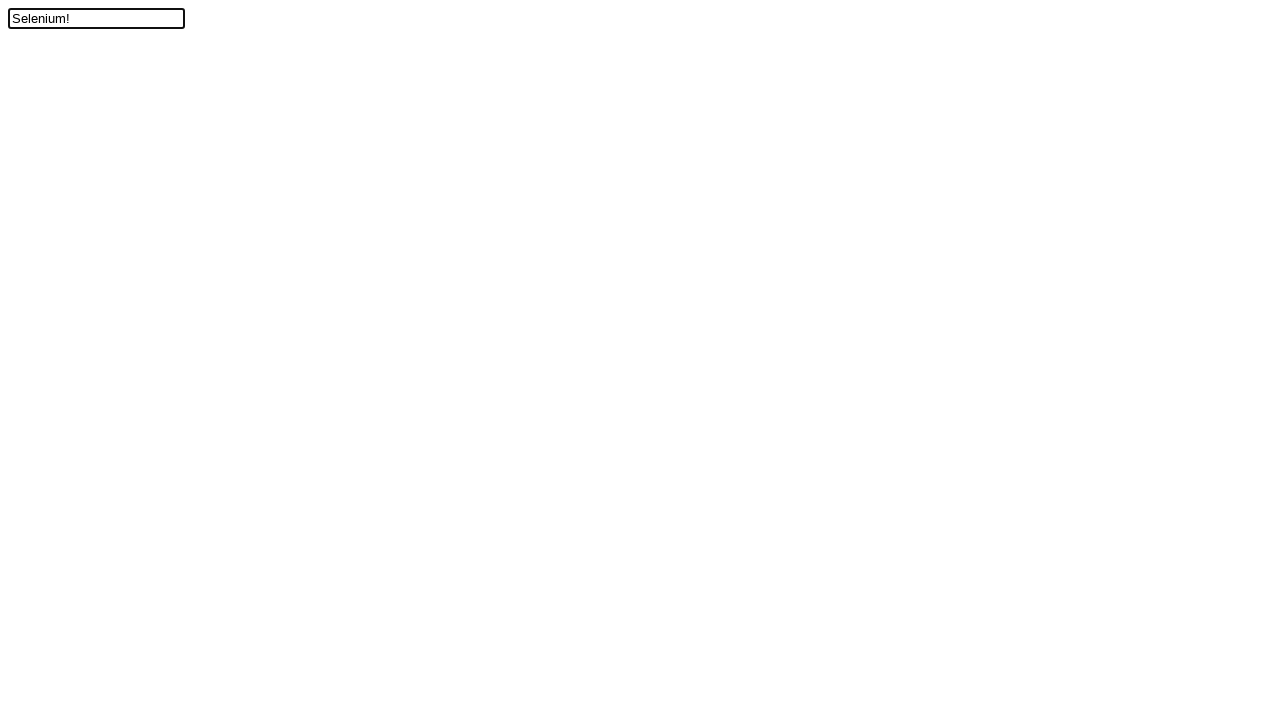

Pressed ArrowUp while holding Shift to select text
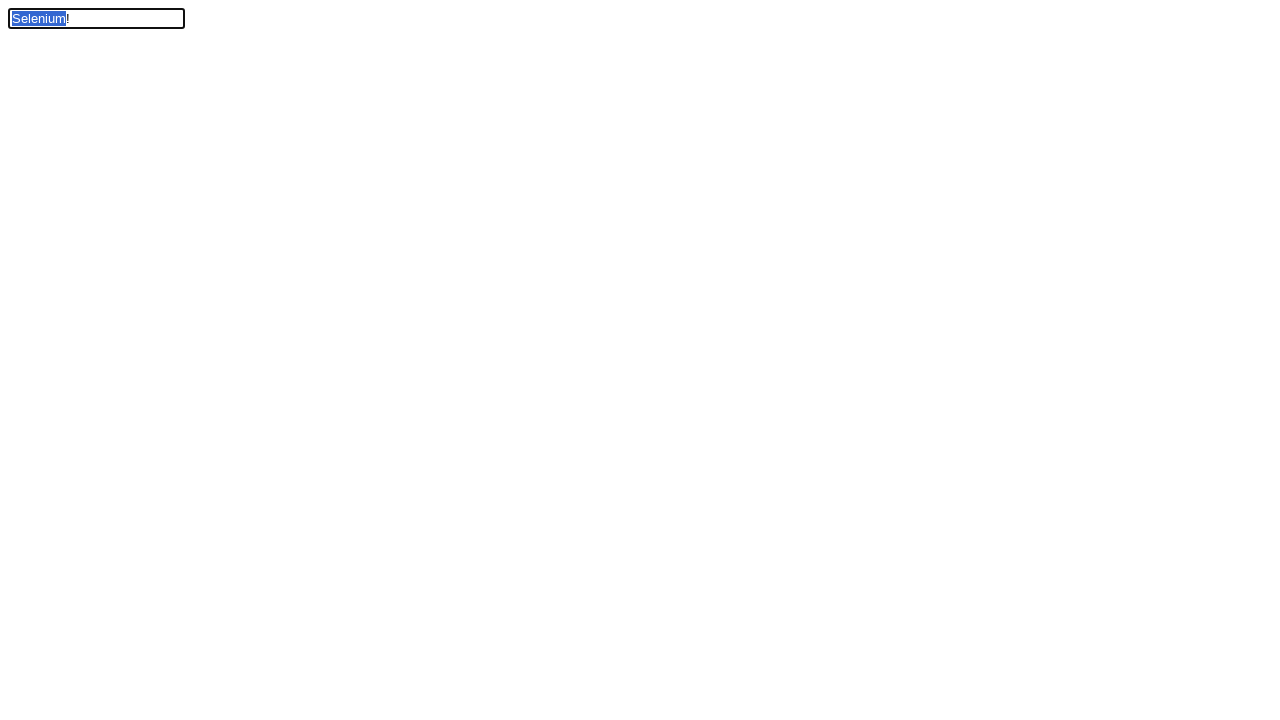

Released Shift key after text selection
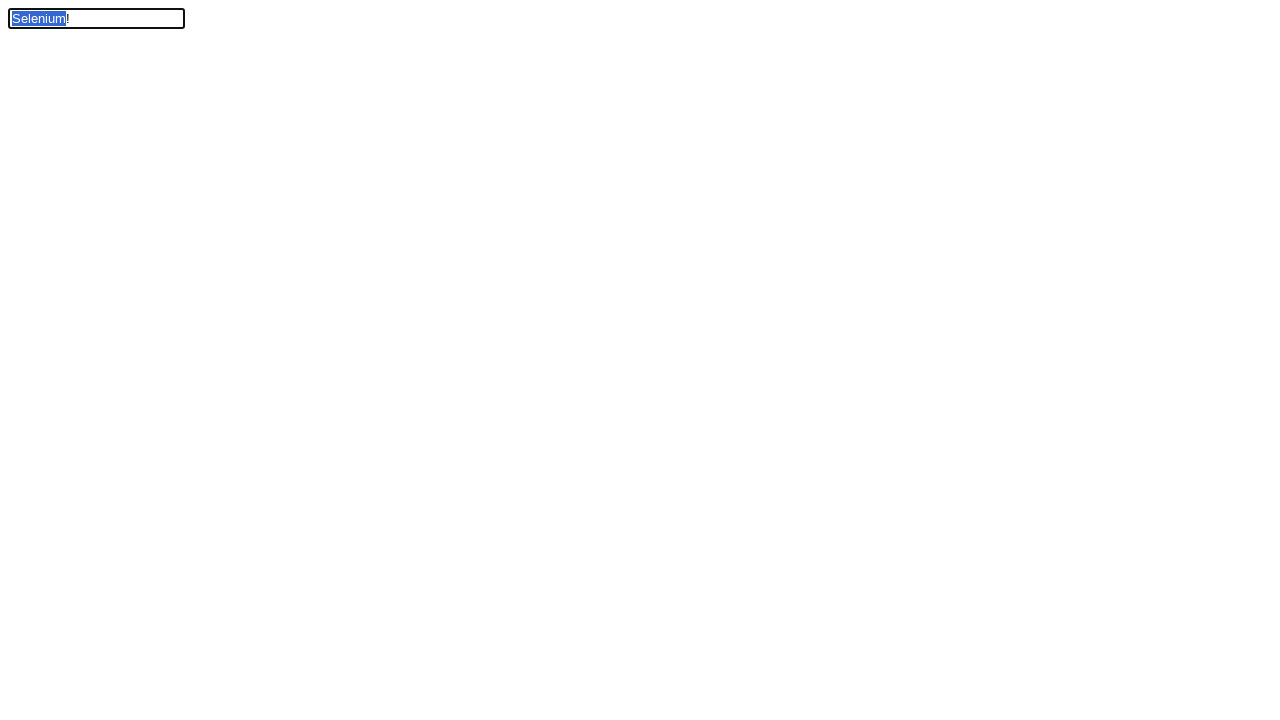

Held Control key down for cut operation
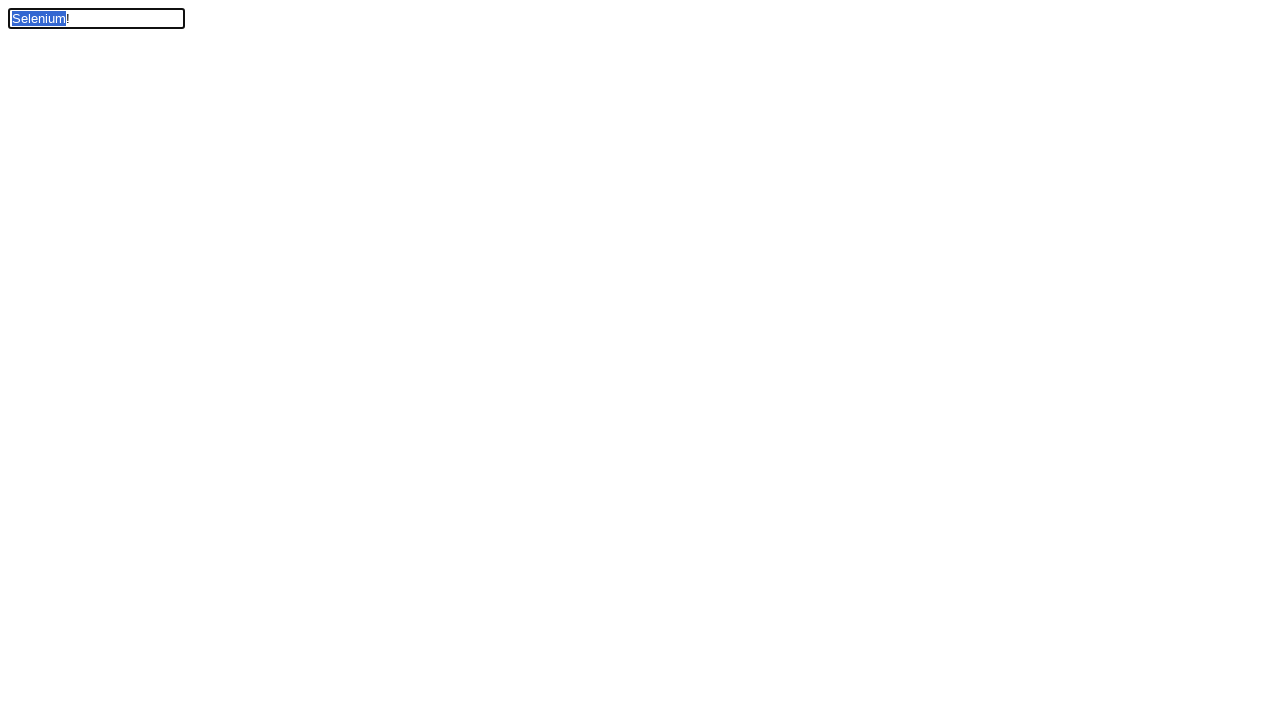

Pressed X to cut the selected text
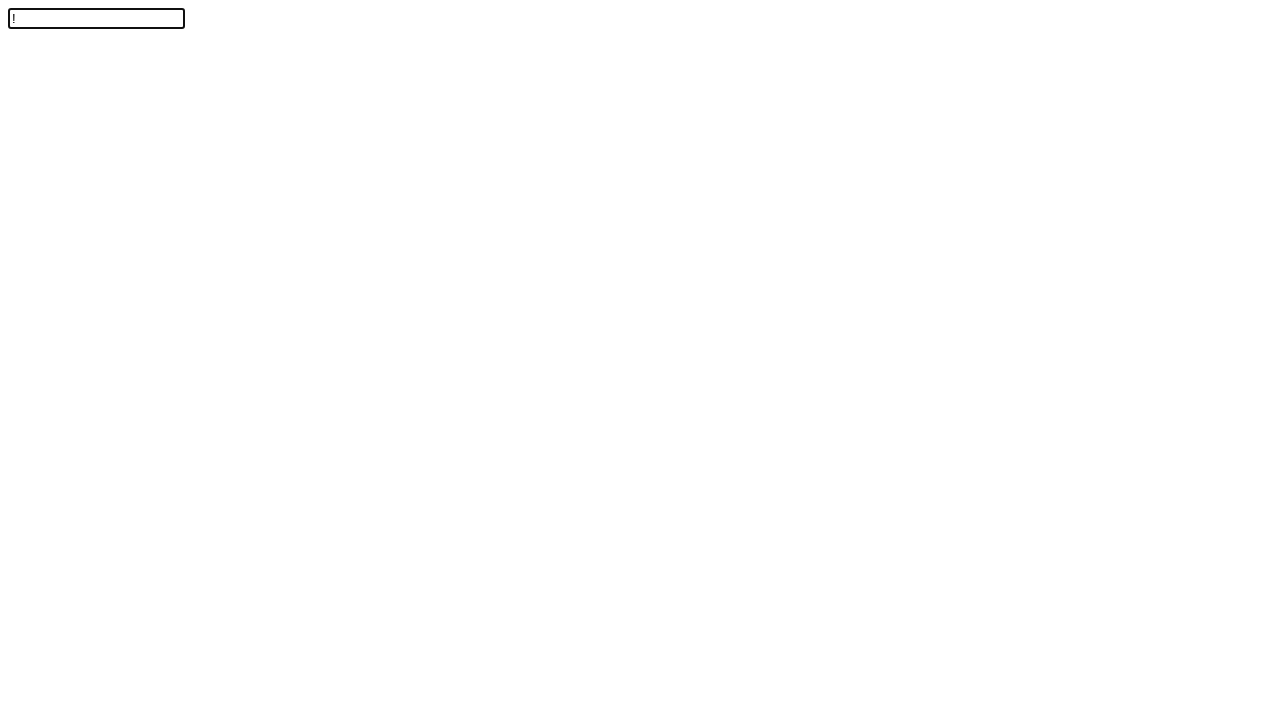

Pressed V to paste the cut text (first paste)
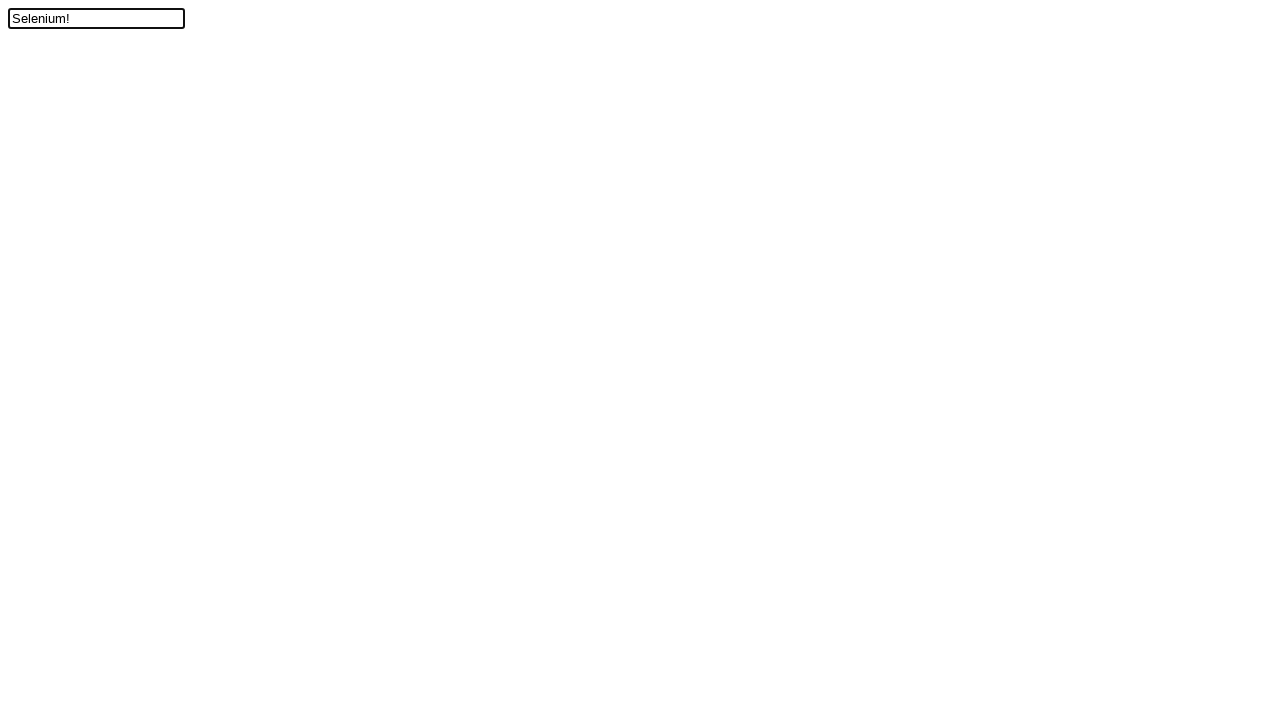

Pressed V to paste the cut text again (second paste)
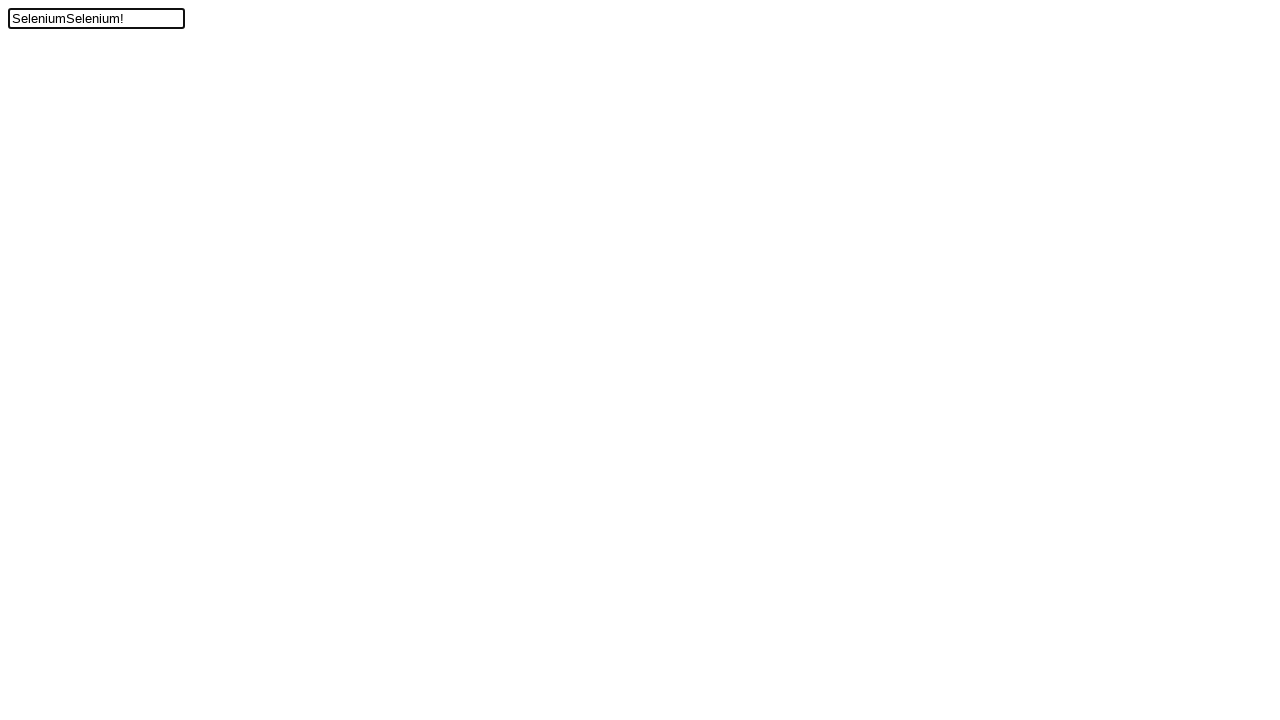

Released Control key after paste operations
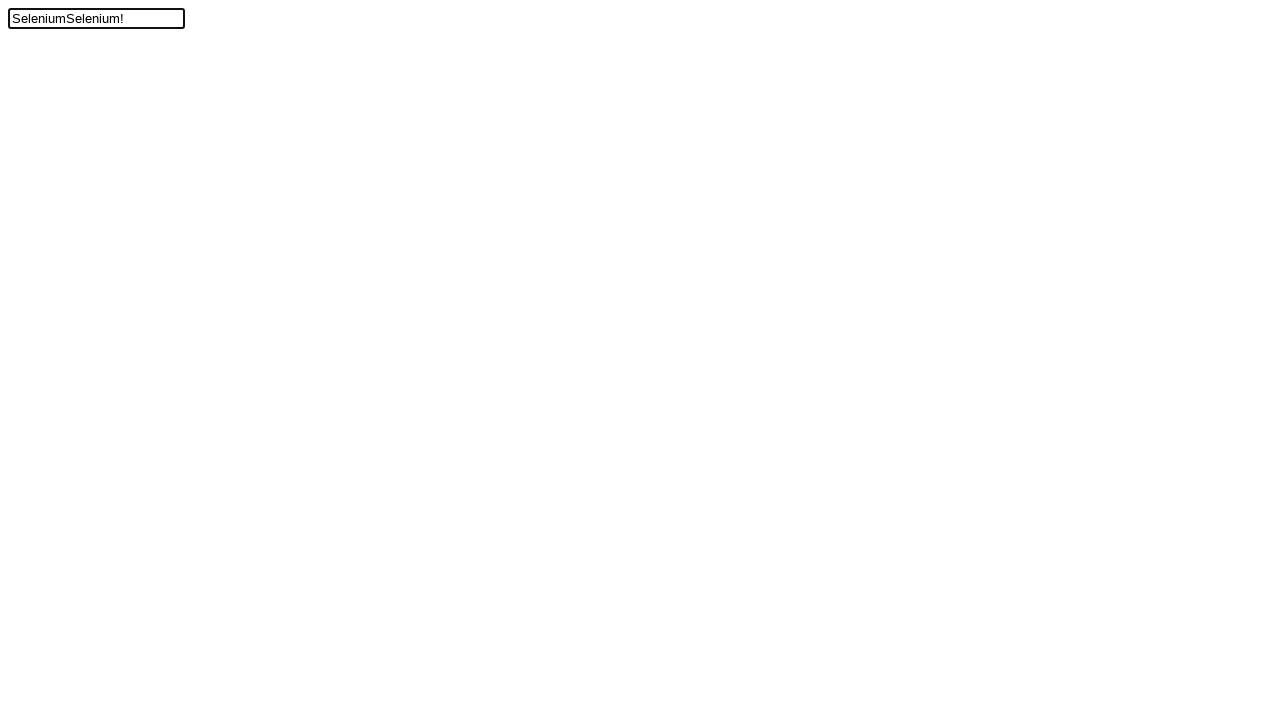

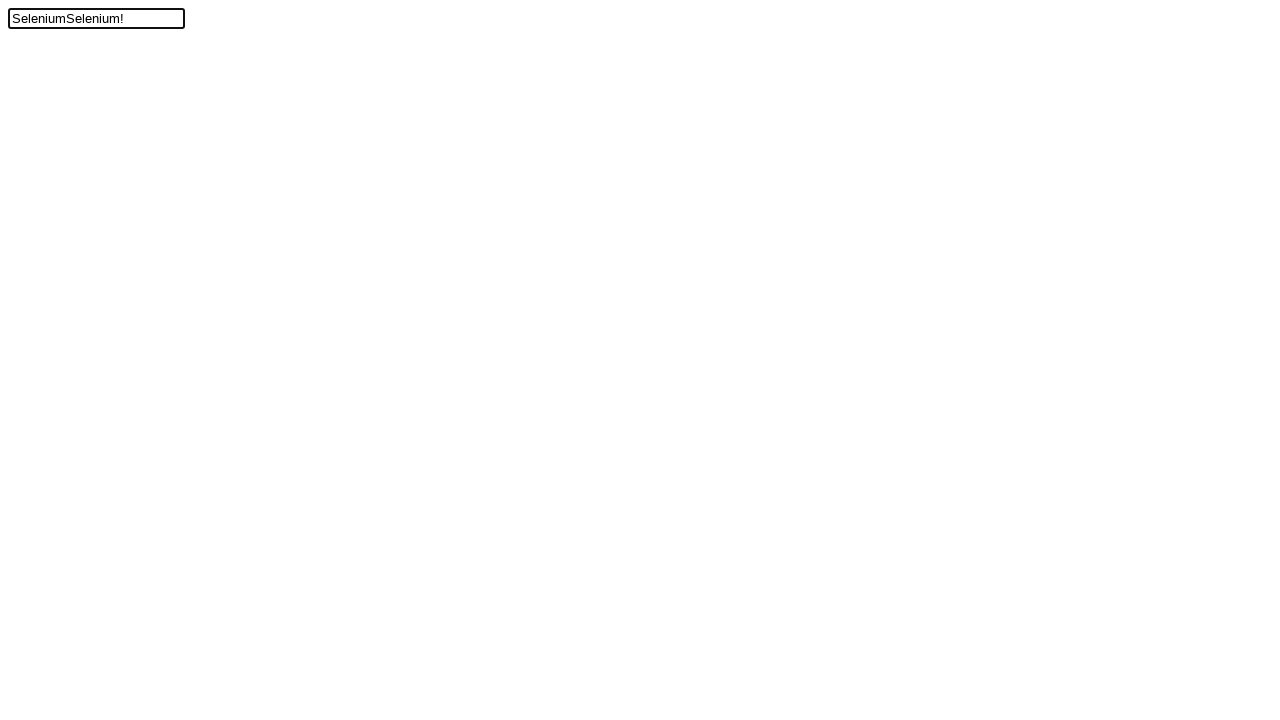